Tests the Hovers page by hovering over user profile images and verifying the correct username text appears on hover.

Starting URL: https://the-internet.herokuapp.com/

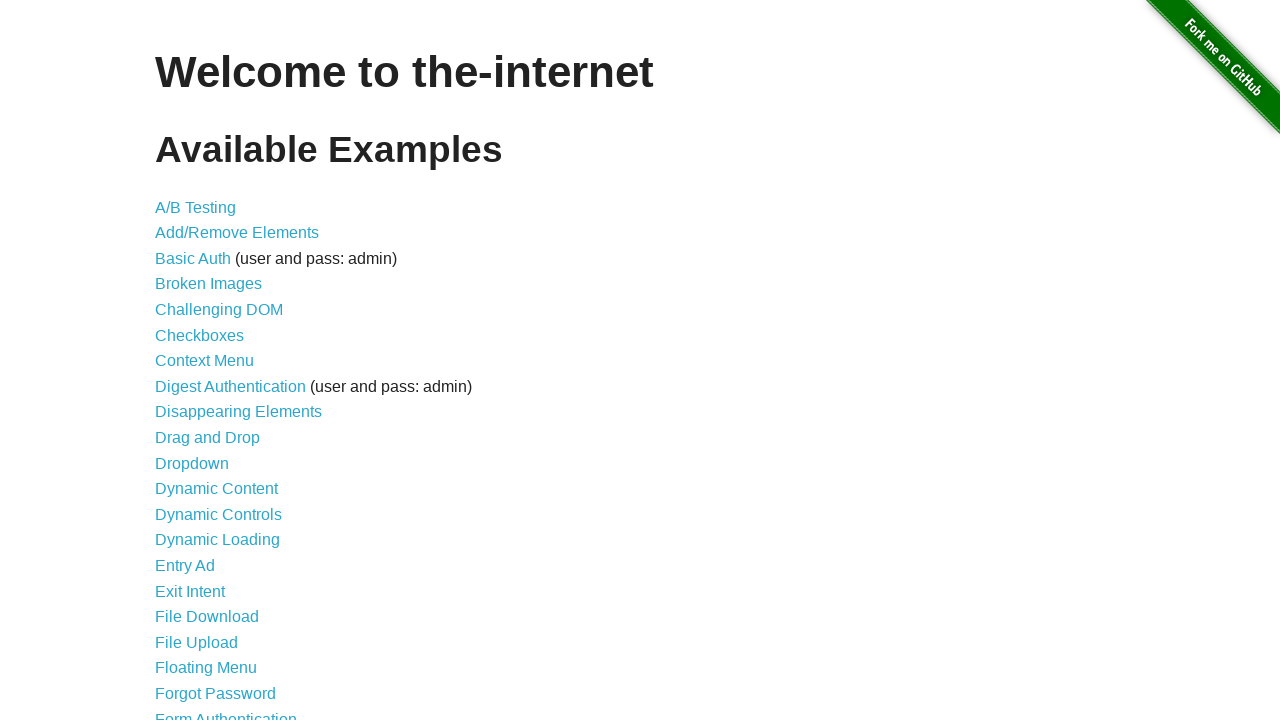

Clicked on Hovers link to navigate to the Hovers page at (180, 360) on text=Hovers
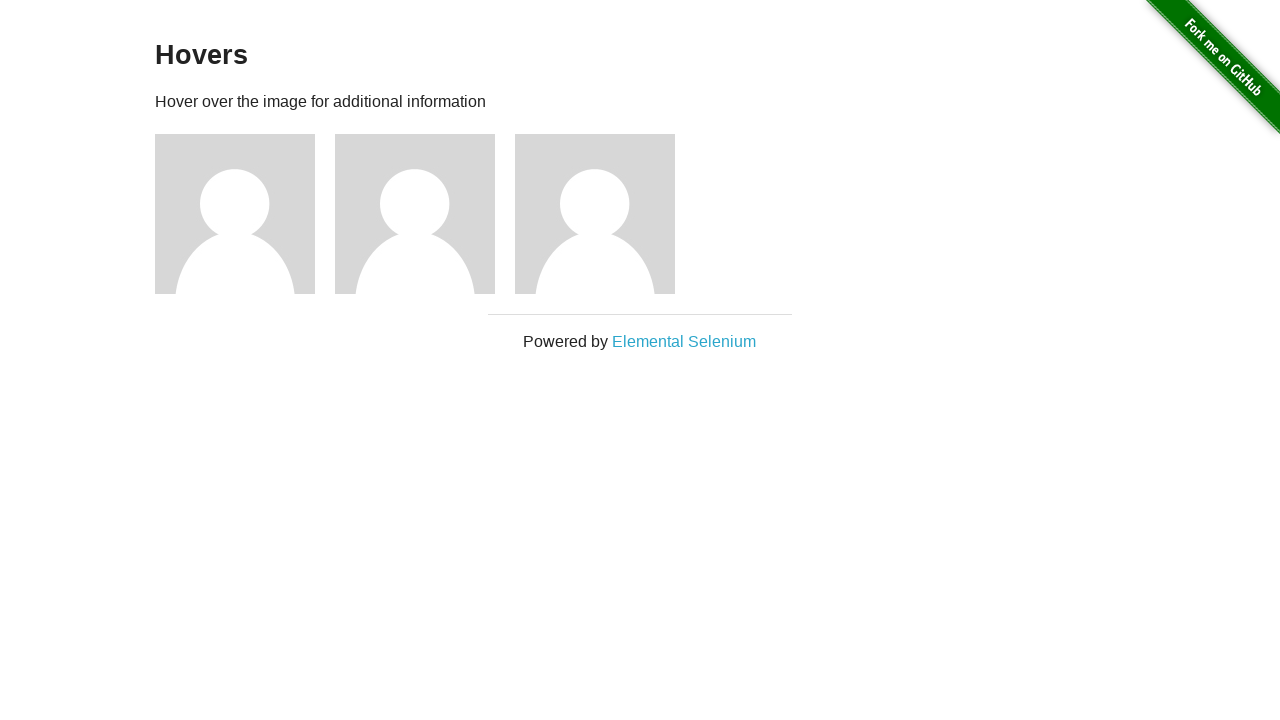

Located all figure elements on the page
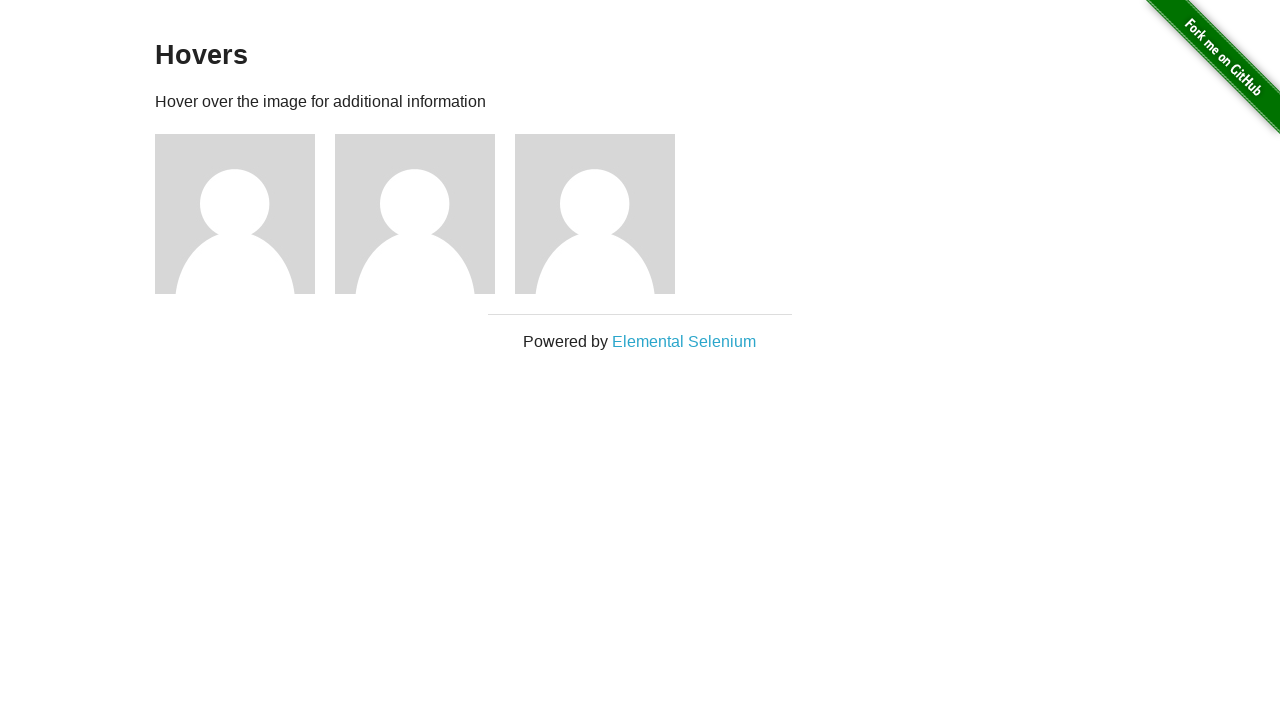

Selected the first user profile image (index 0)
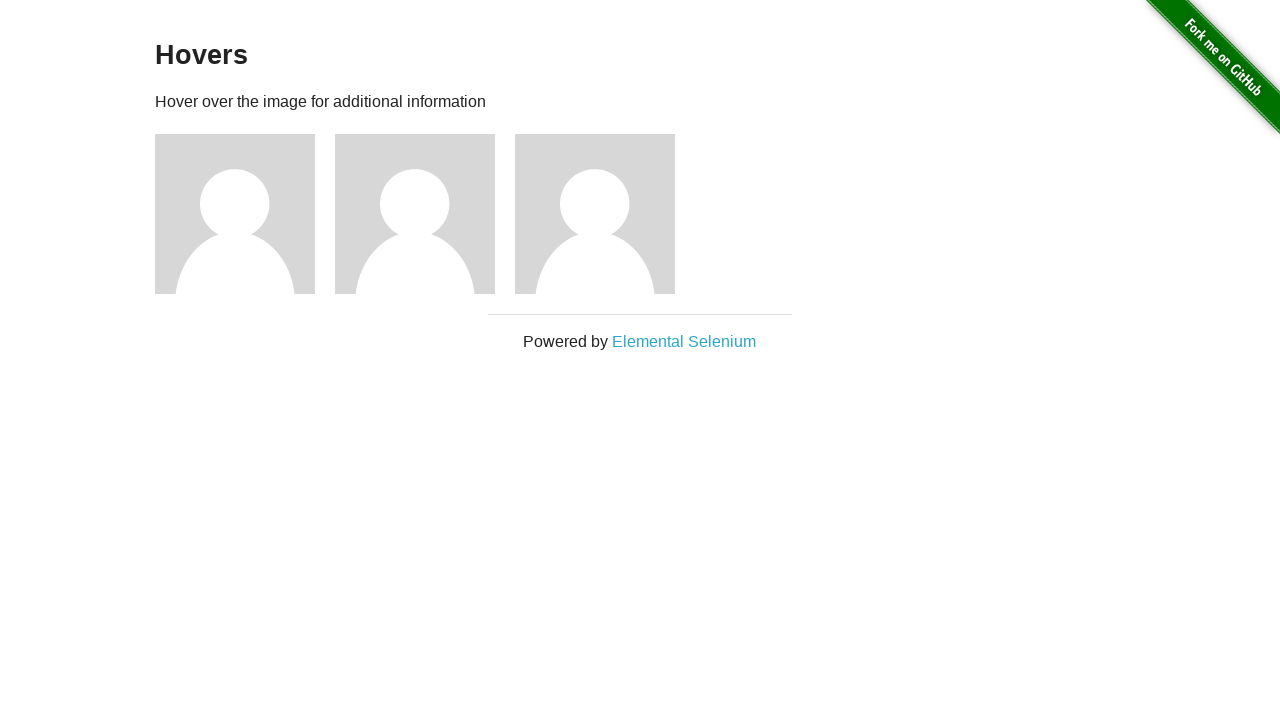

Hovered over the first user profile image at (245, 214) on .figure >> nth=0
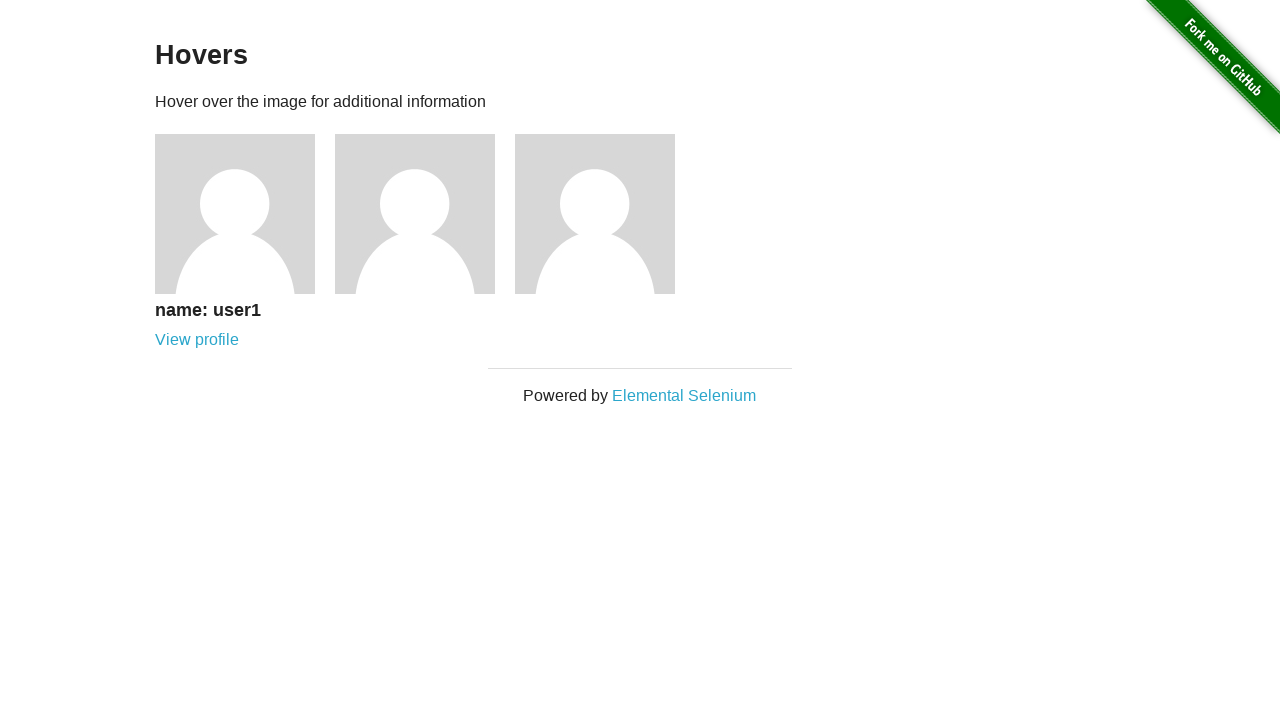

Located the caption element within the hovered figure
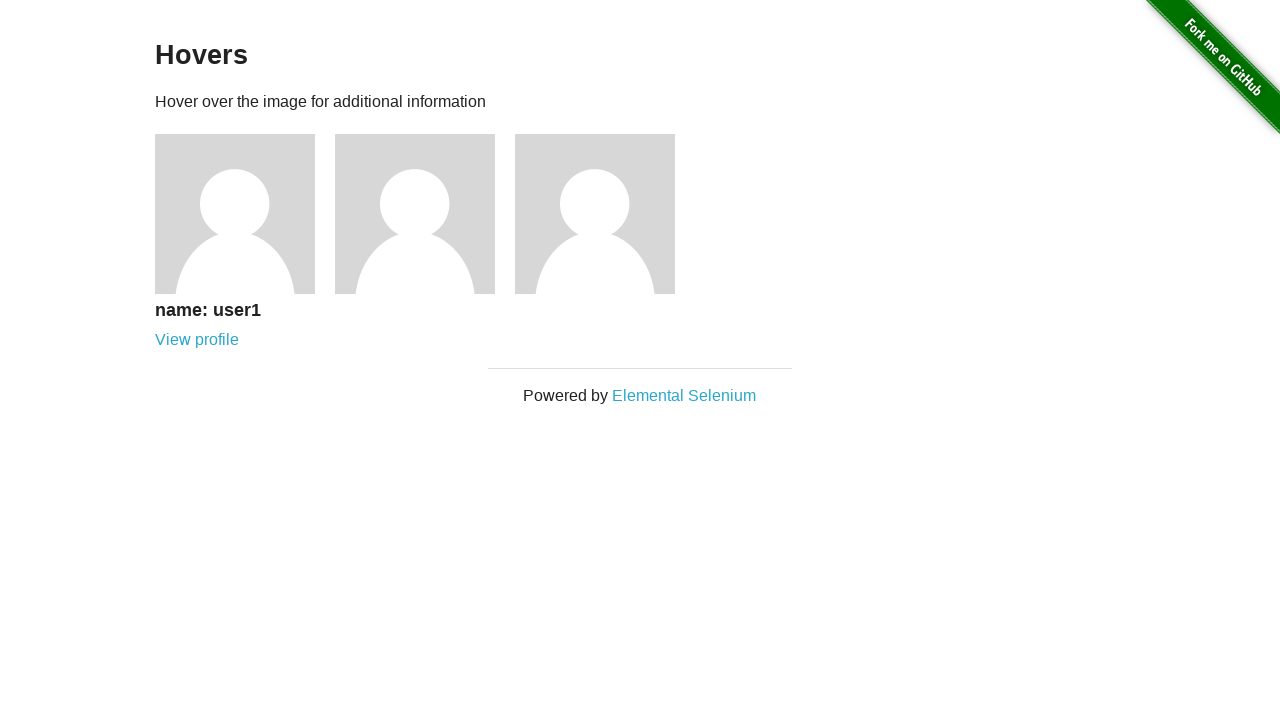

Waited for the caption text to become visible
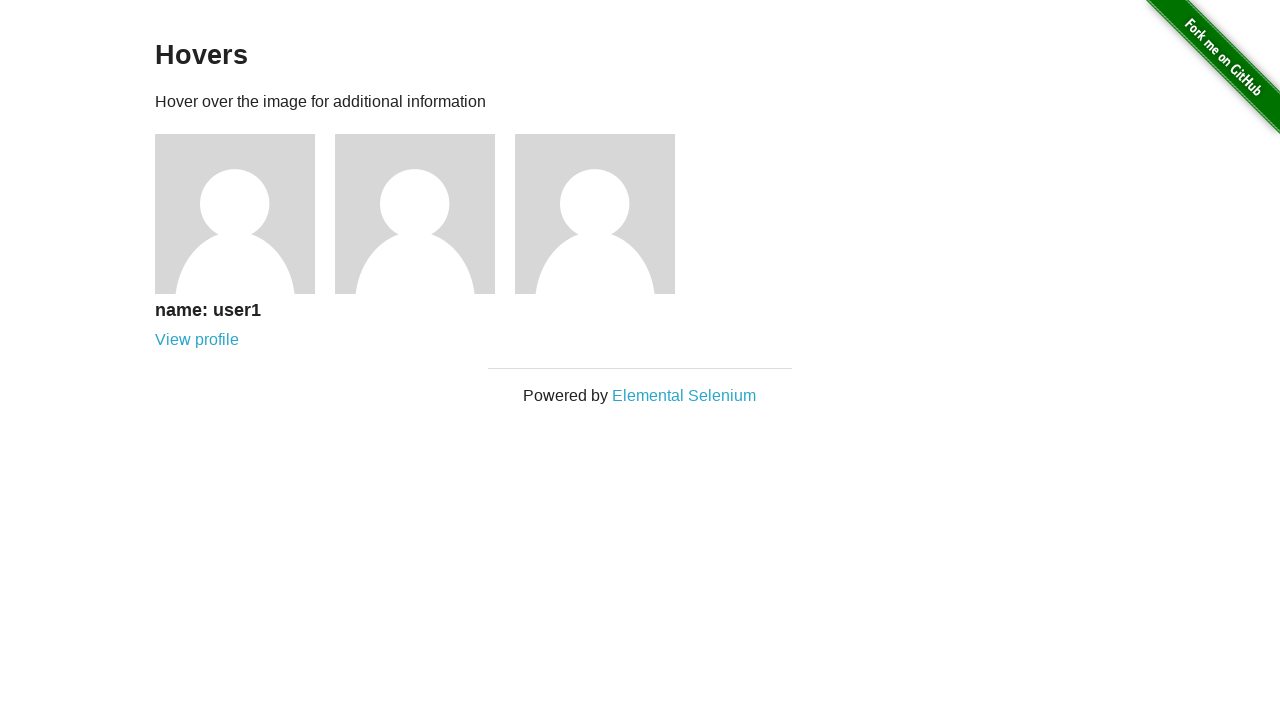

Retrieved the caption text content
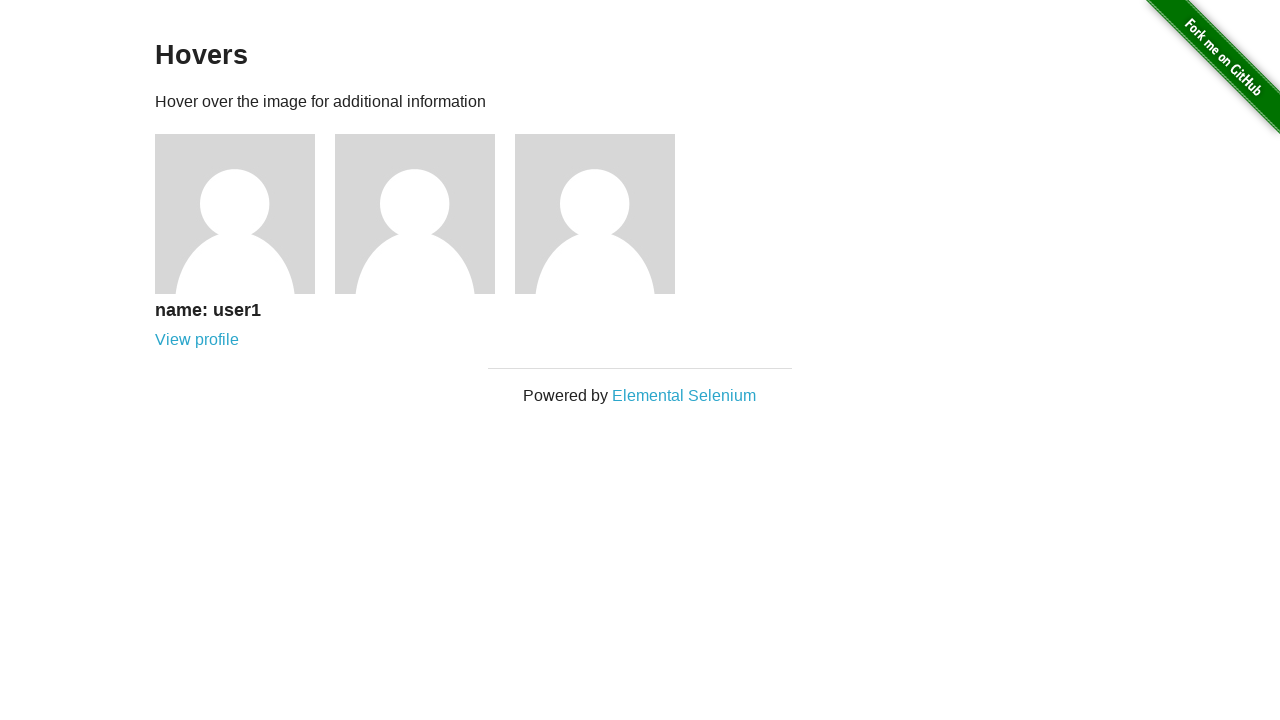

Prepared expected caption text 'name: user1\nView profile'
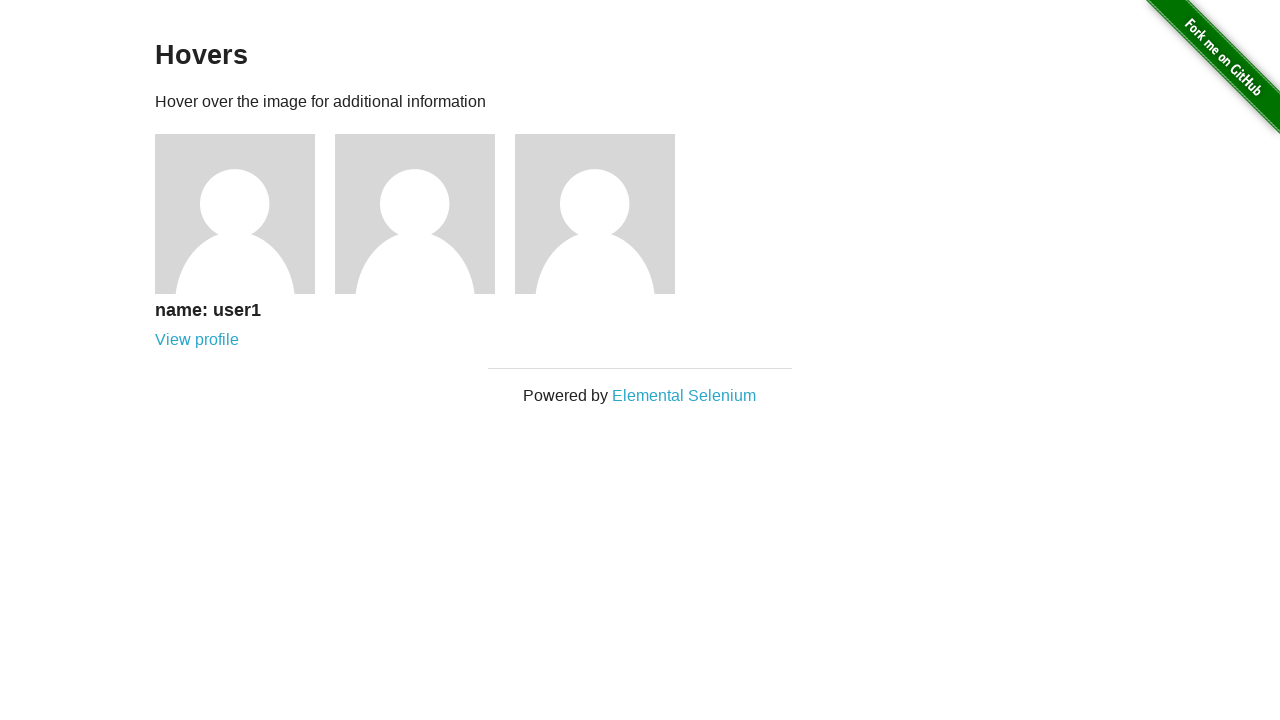

Verified that the caption text matches the expected username 'name: user1\nView profile'
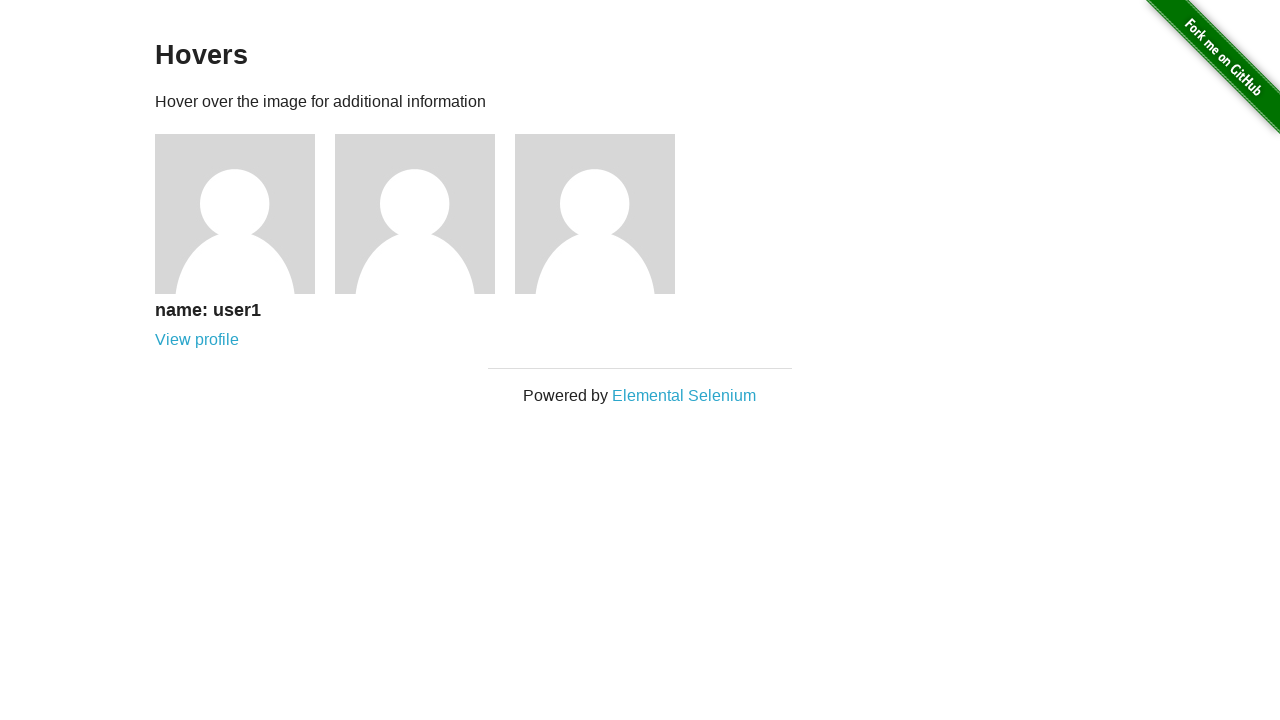

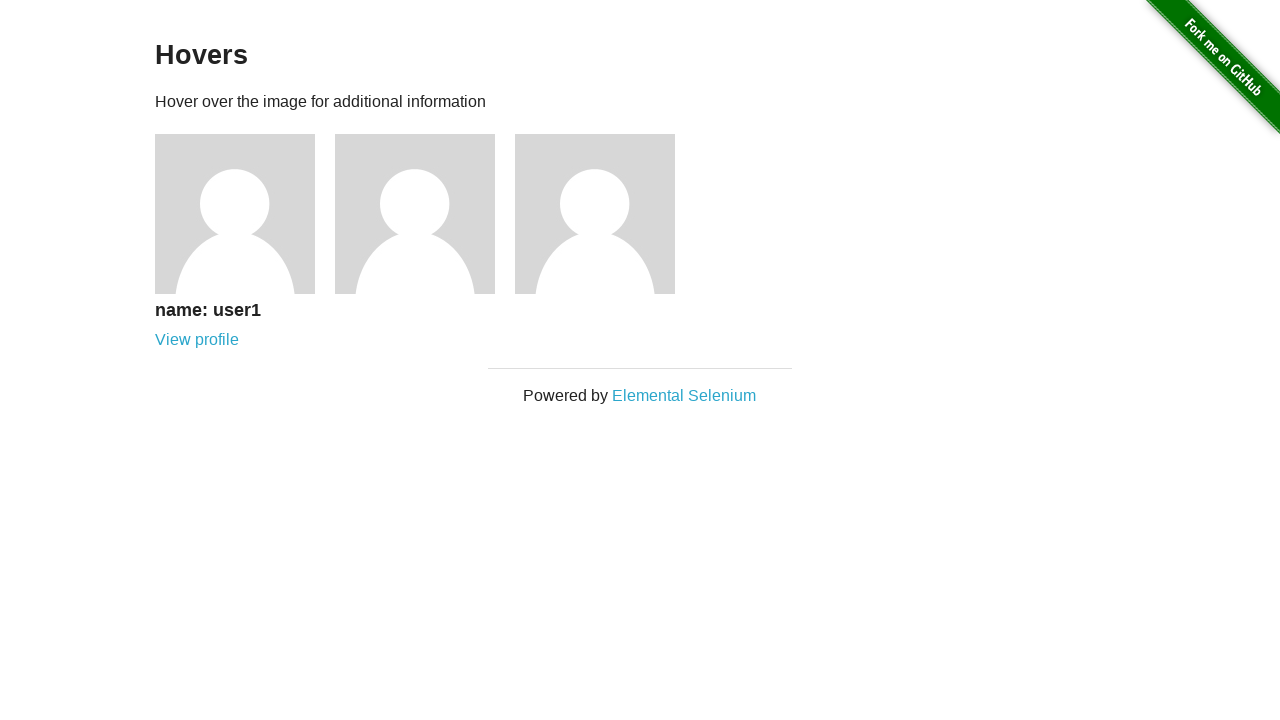